Tests checkbox selection state by verifying whether checkboxes on the page are selected or not

Starting URL: https://the-internet.herokuapp.com/checkboxes

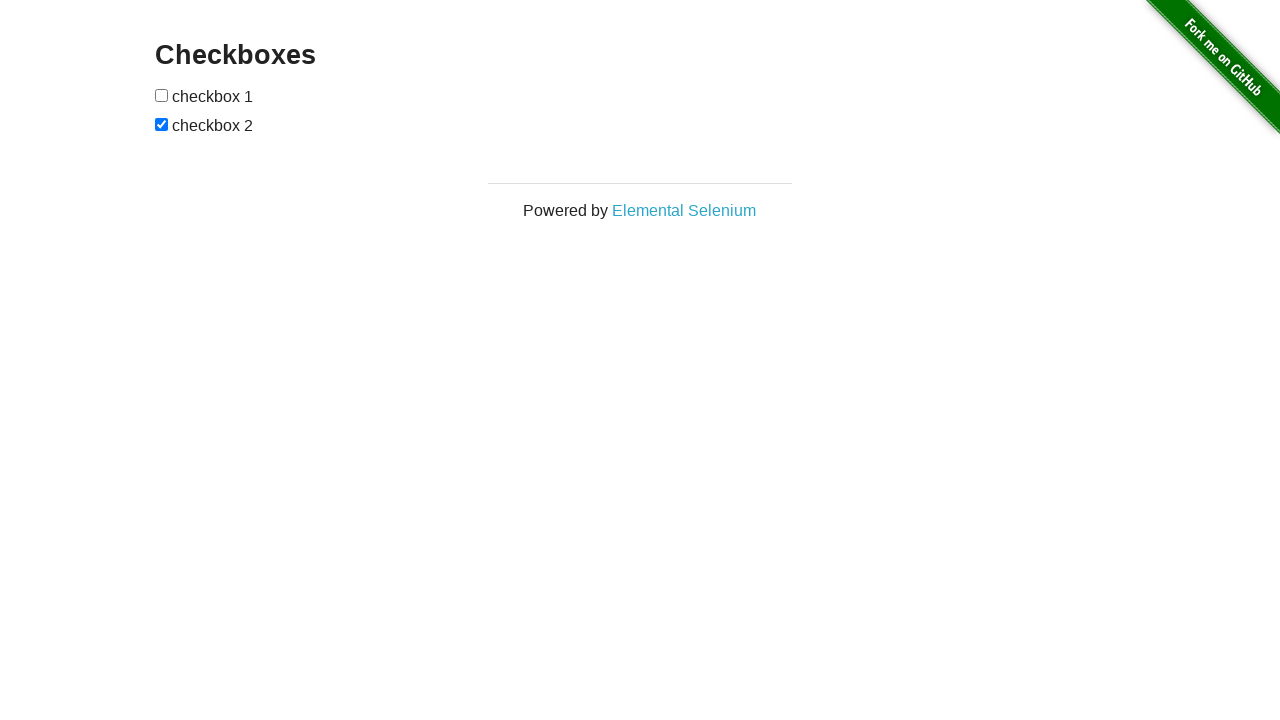

Waited for checkboxes to load on the page
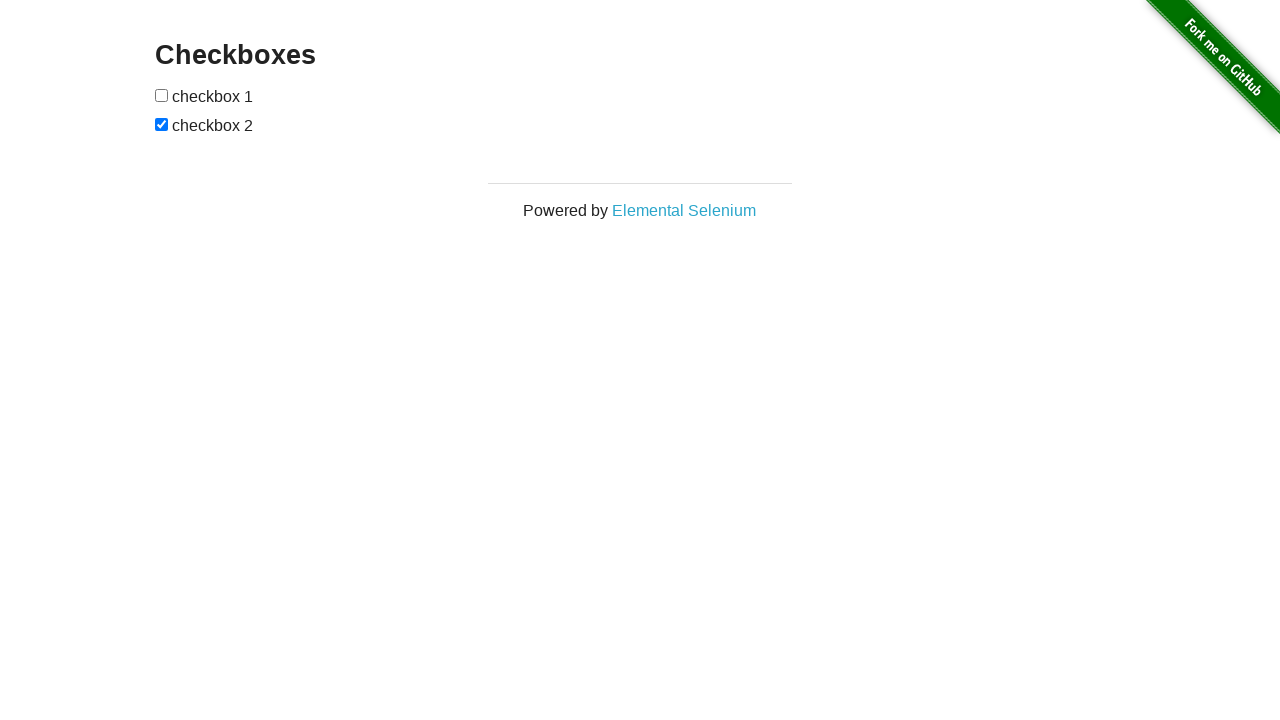

Clicked the first checkbox to toggle its selection state at (162, 95) on input[type='checkbox']:first-of-type
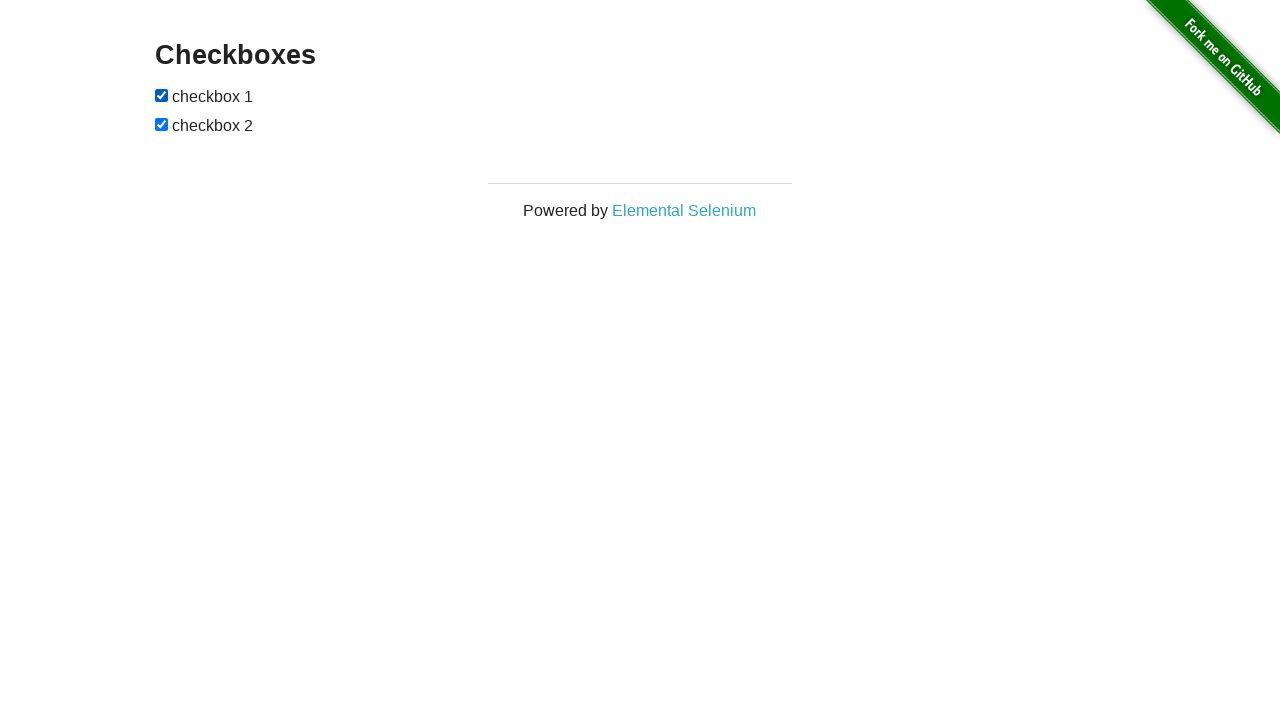

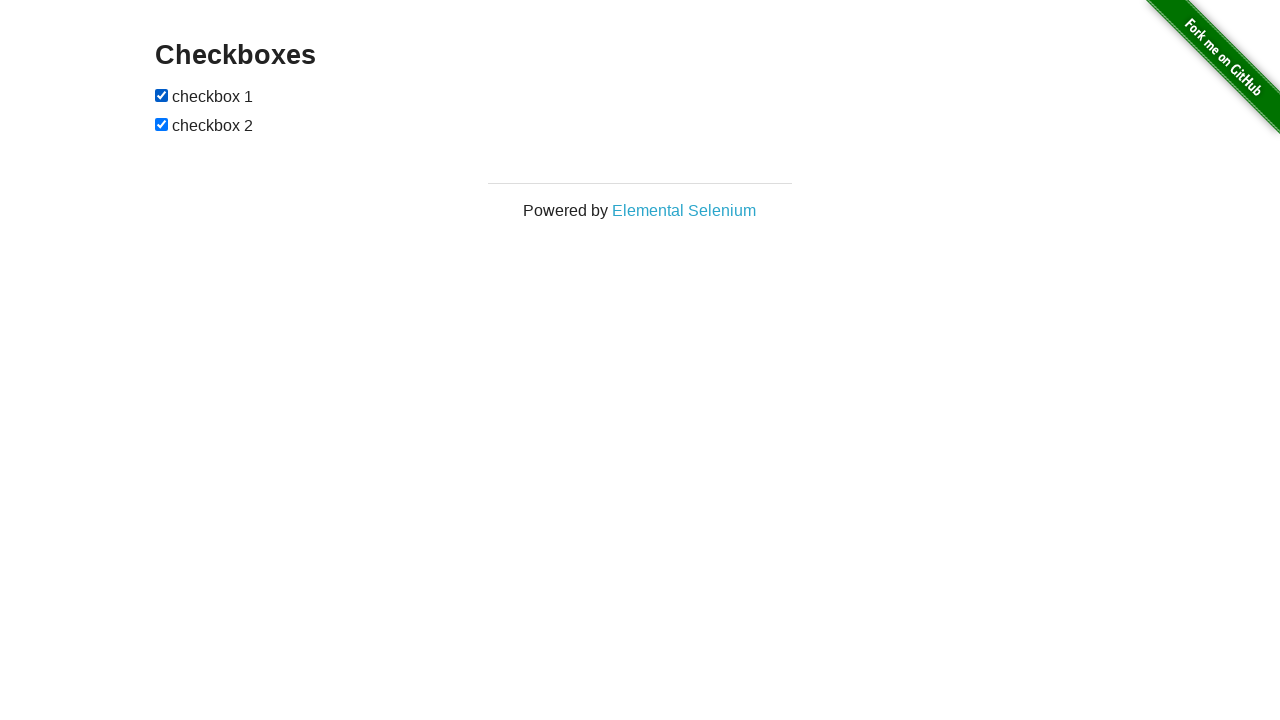